Tests clicking a button that triggers an alert after 5 seconds delay and then accepting it

Starting URL: https://demoqa.com/alerts

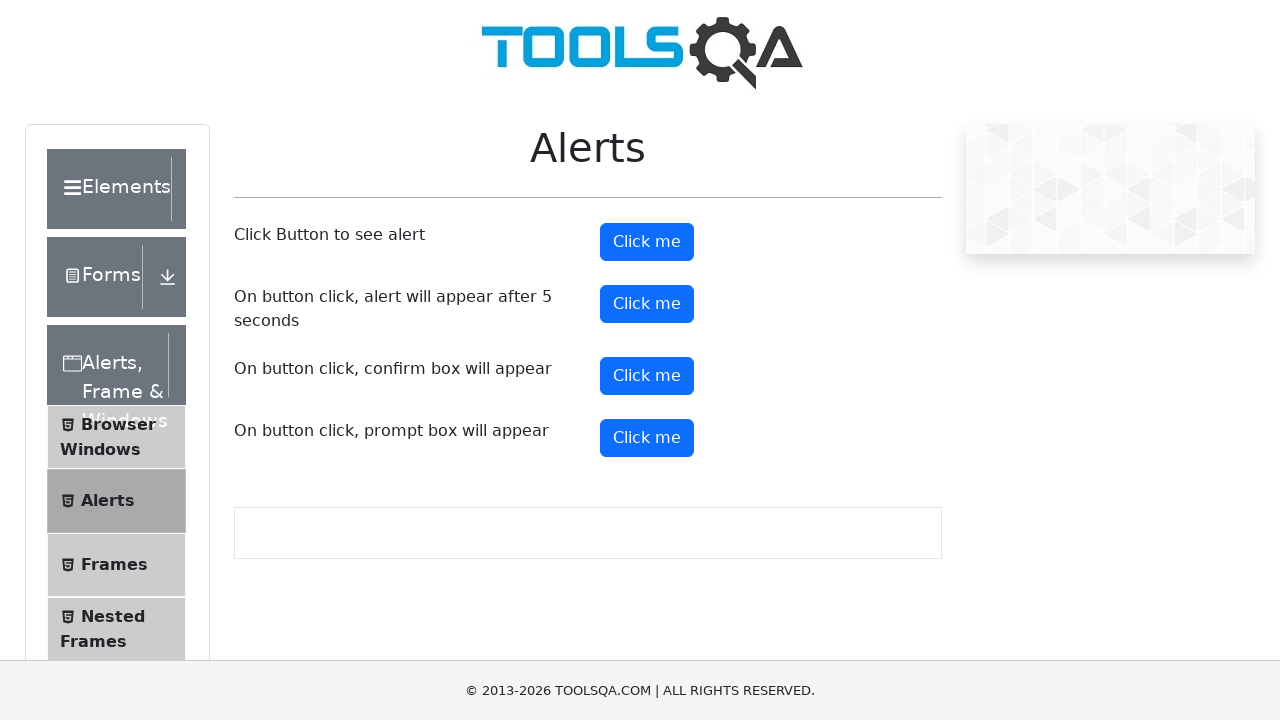

Set up dialog handler to automatically accept alerts
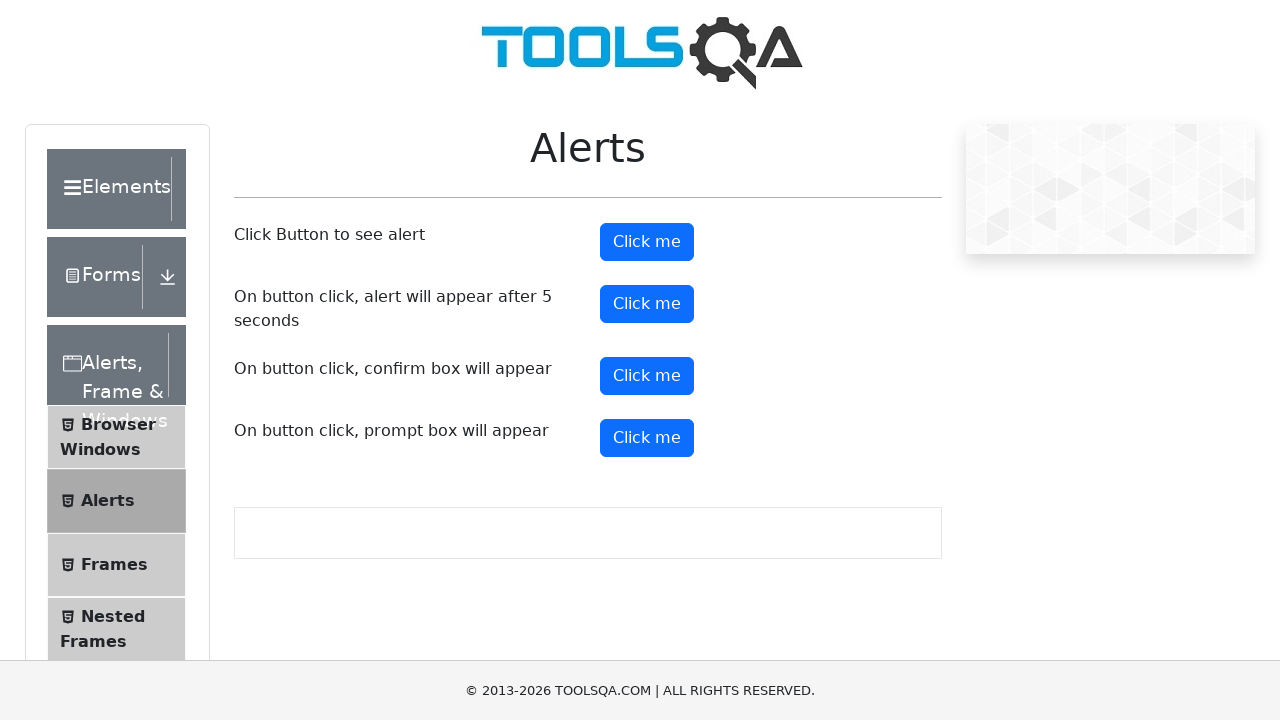

Clicked the timer alert button at (647, 304) on button#timerAlertButton
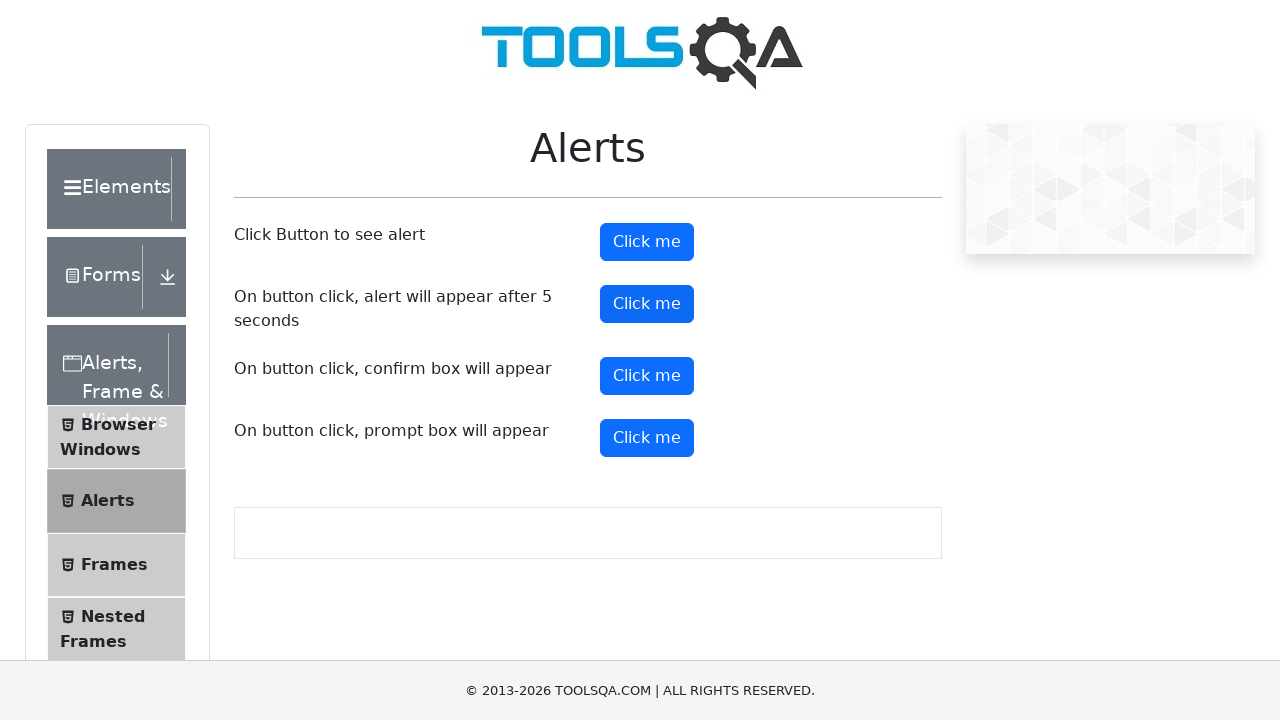

Waited 5 seconds for alert to trigger and be automatically accepted
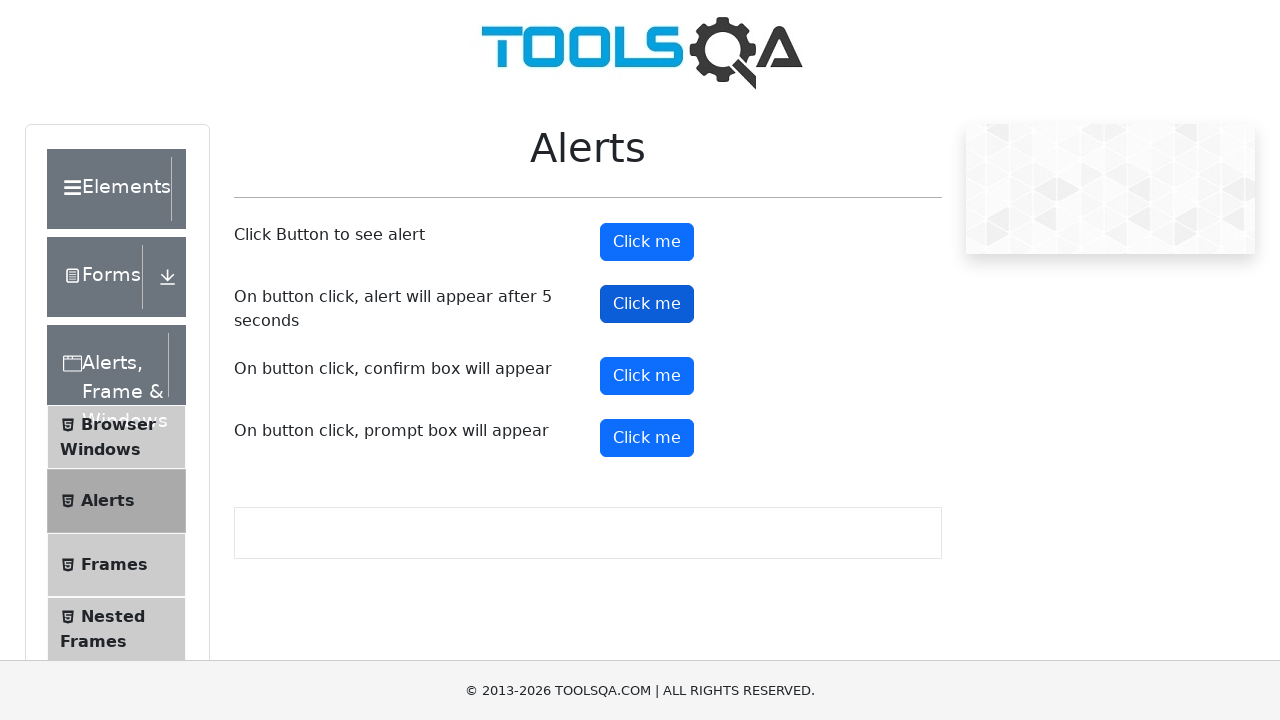

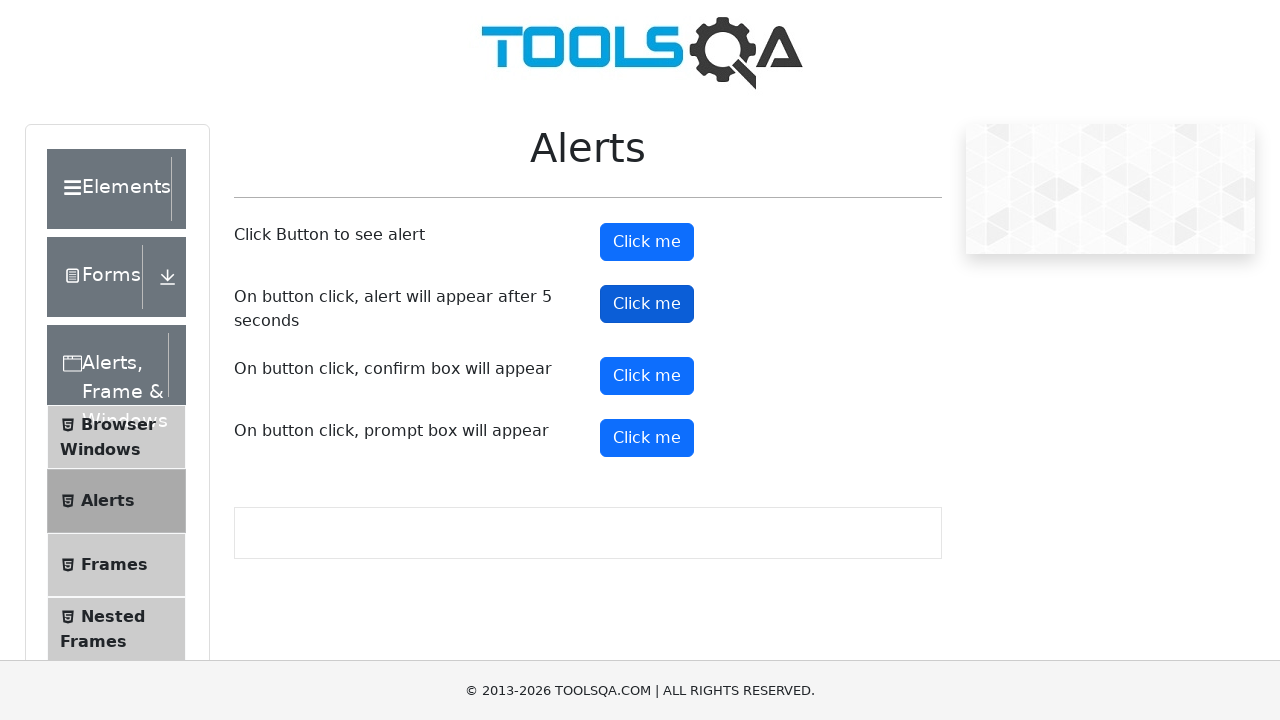